Fills out a complete practice form including personal information, date of birth, subjects, hobbies, file upload, and address, then verifies the submission success modal

Starting URL: https://demoqa.com/automation-practice-form

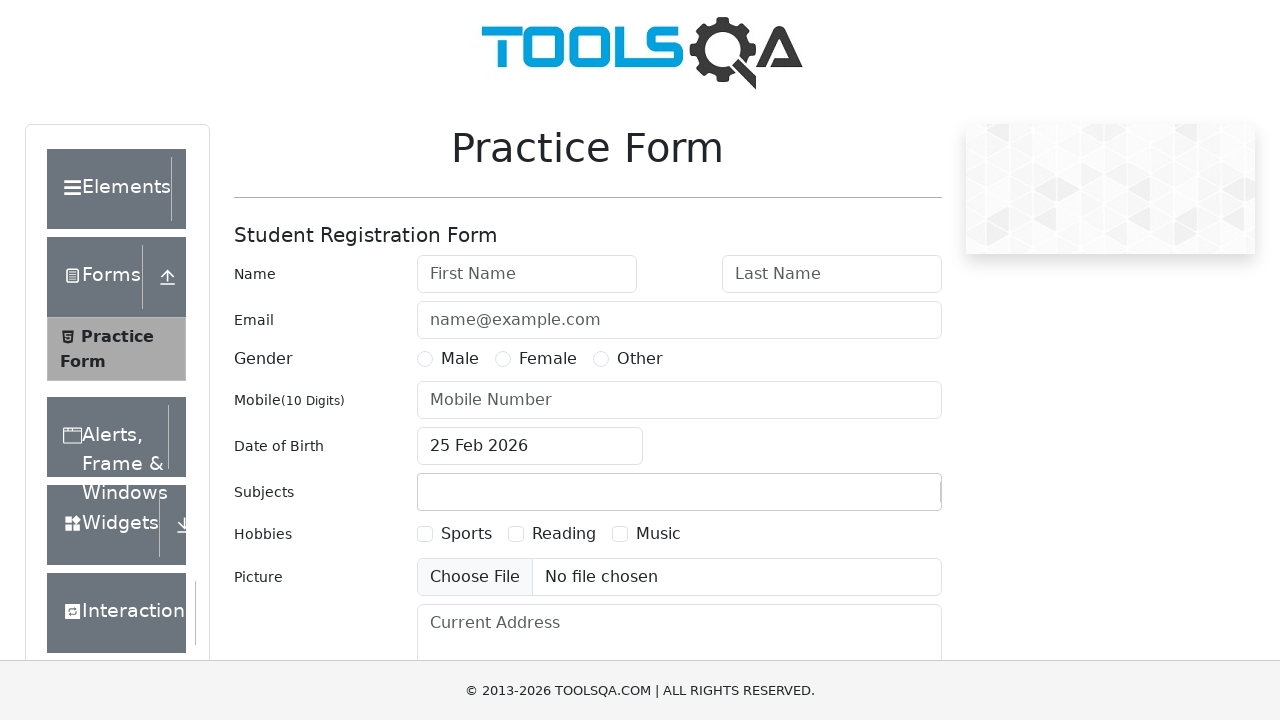

Filled first name field with 'Test' on #firstName
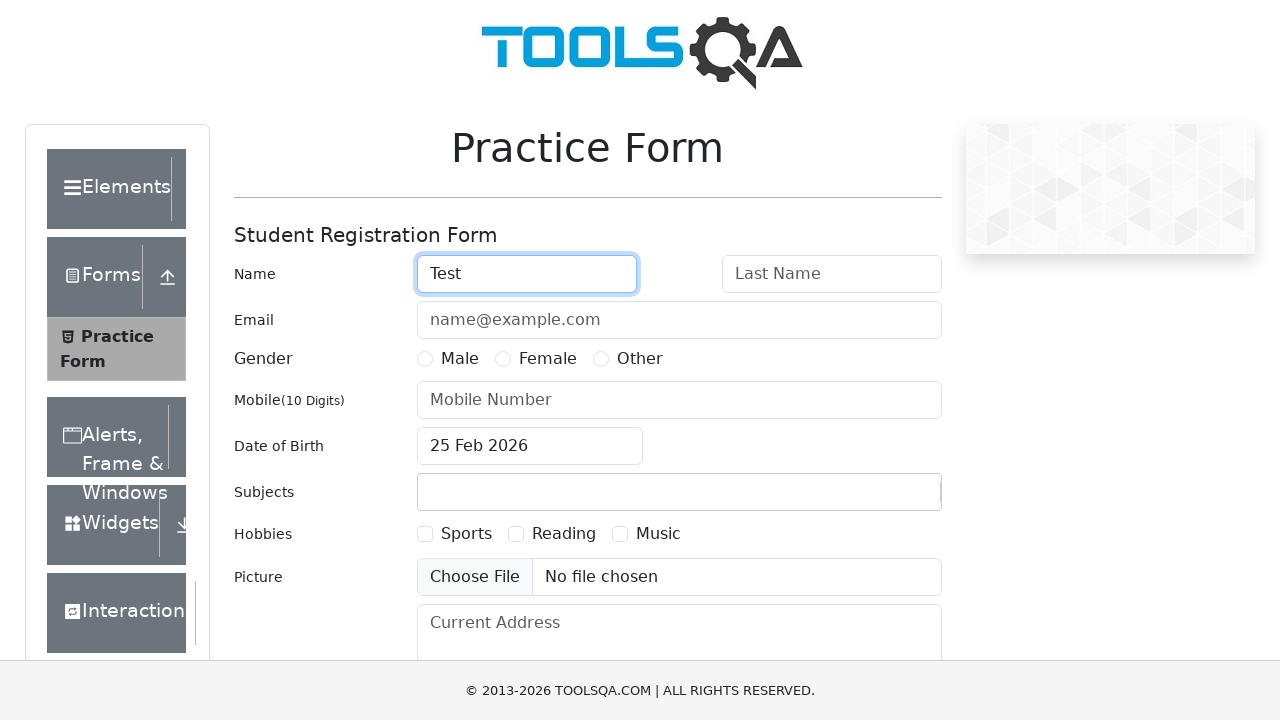

Filled last name field with 'Test' on #lastName
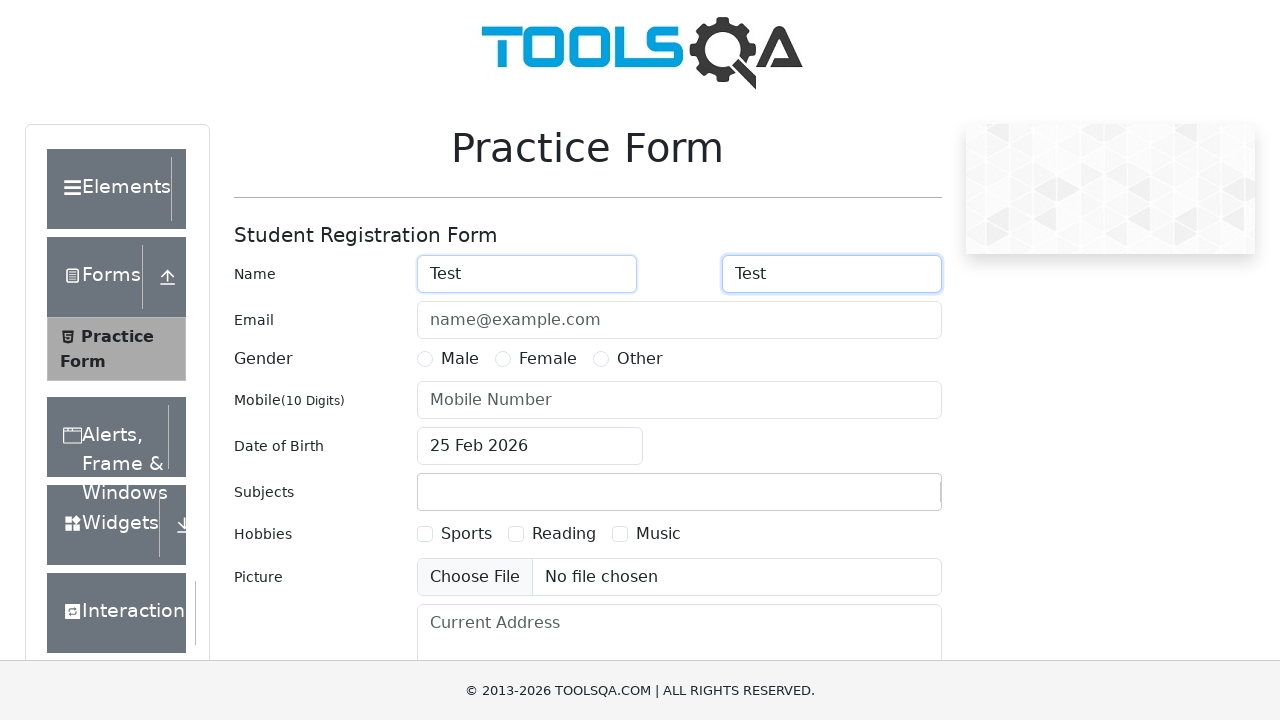

Filled email field with 'testuser456@example.com' on #userEmail
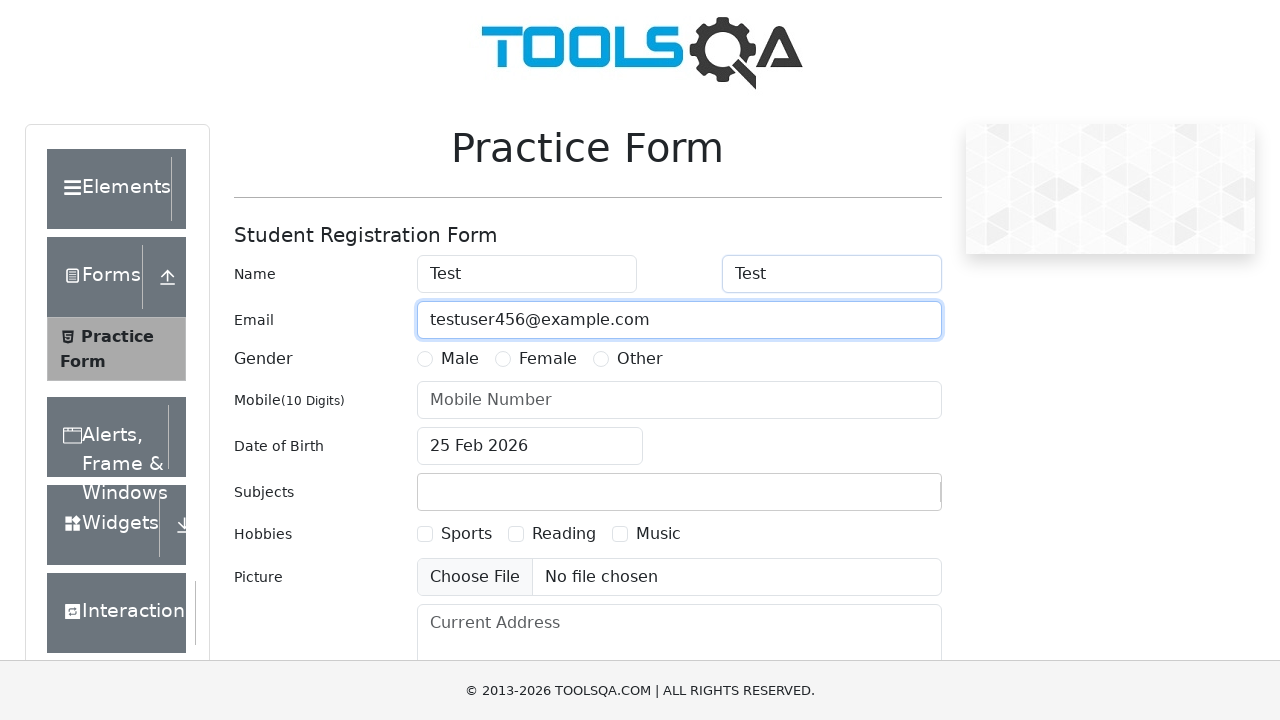

Selected gender radio button at (460, 359) on [for='gender-radio-1']
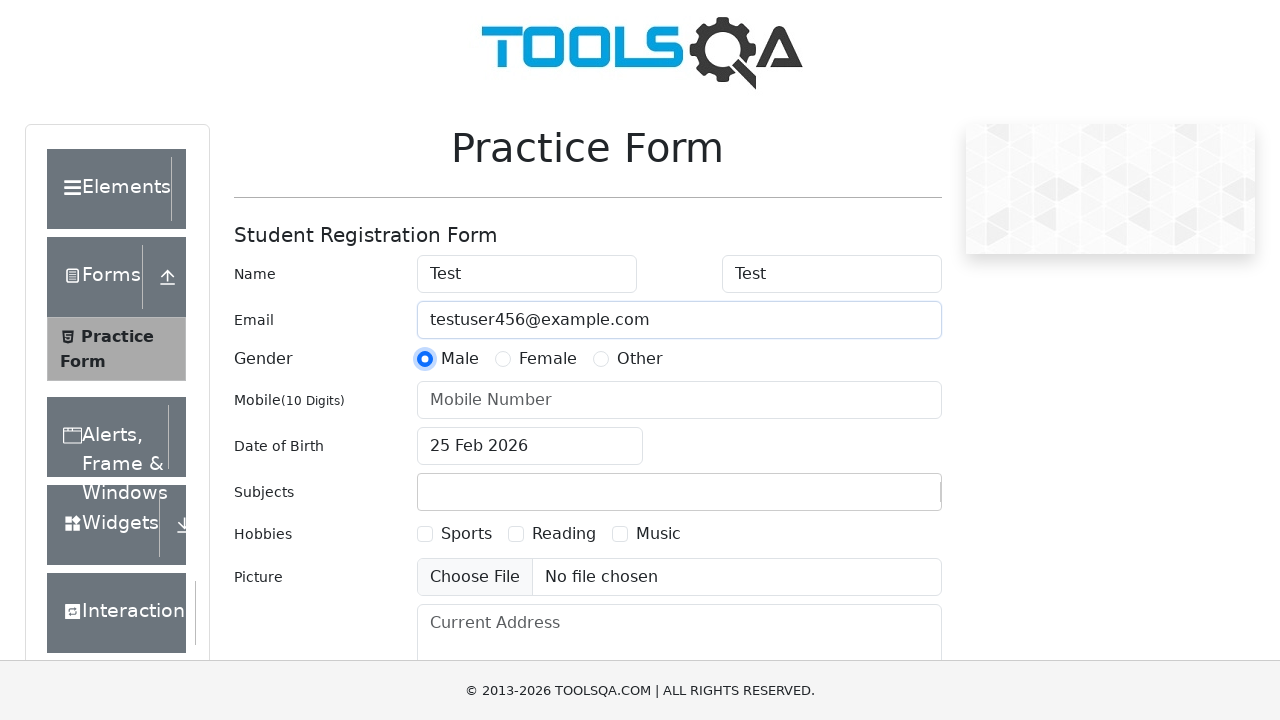

Filled mobile phone field with '9001001010' on #userNumber
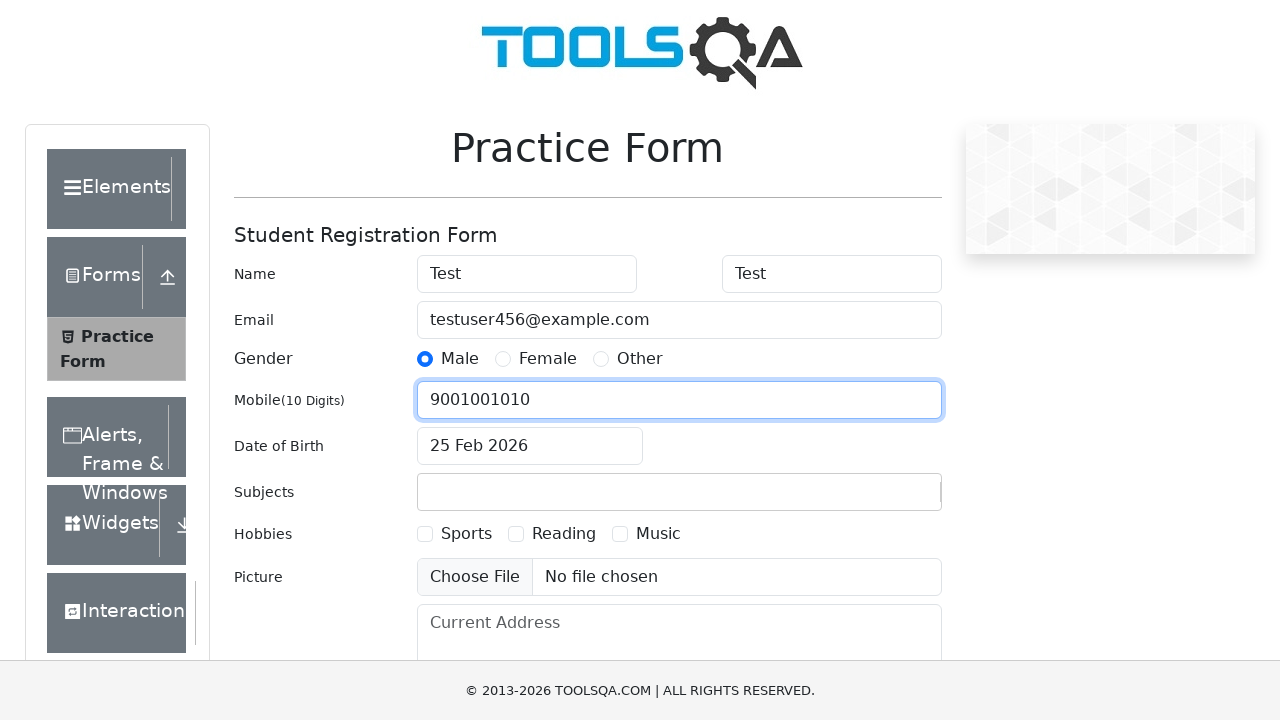

Clicked date of birth input field at (530, 446) on #dateOfBirthInput
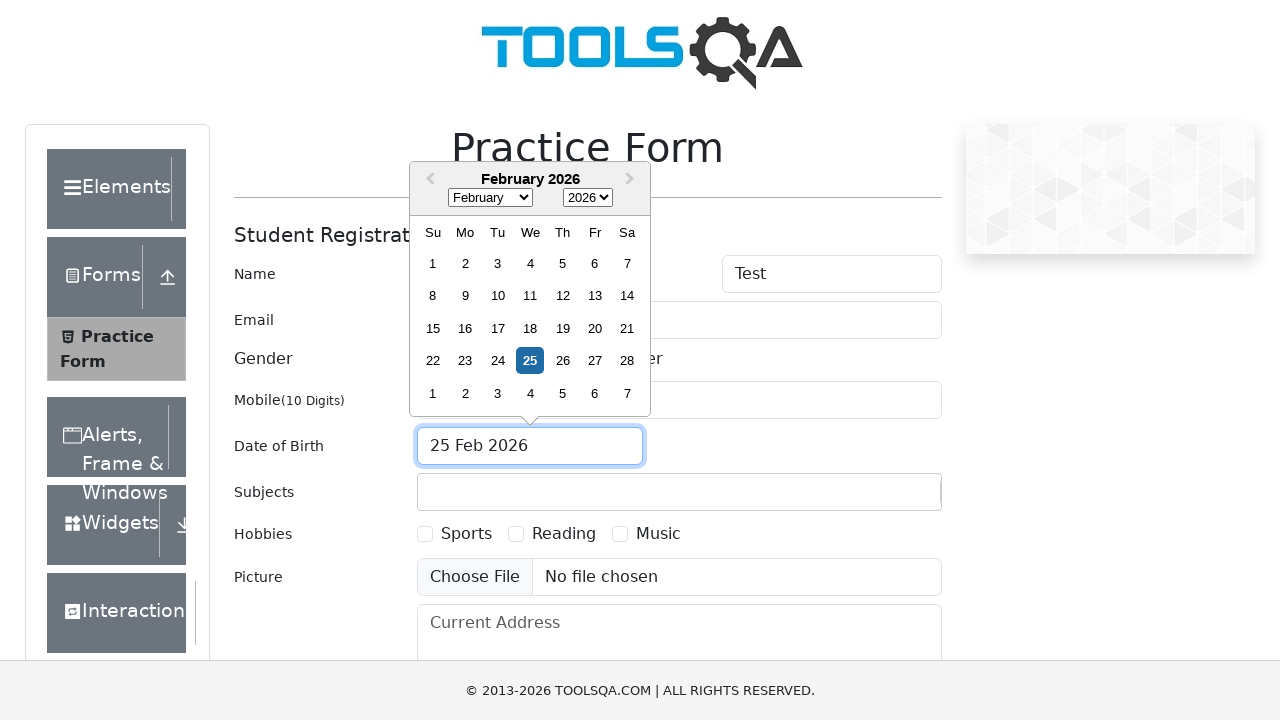

Selected birth year 1994 on .react-datepicker__year-select
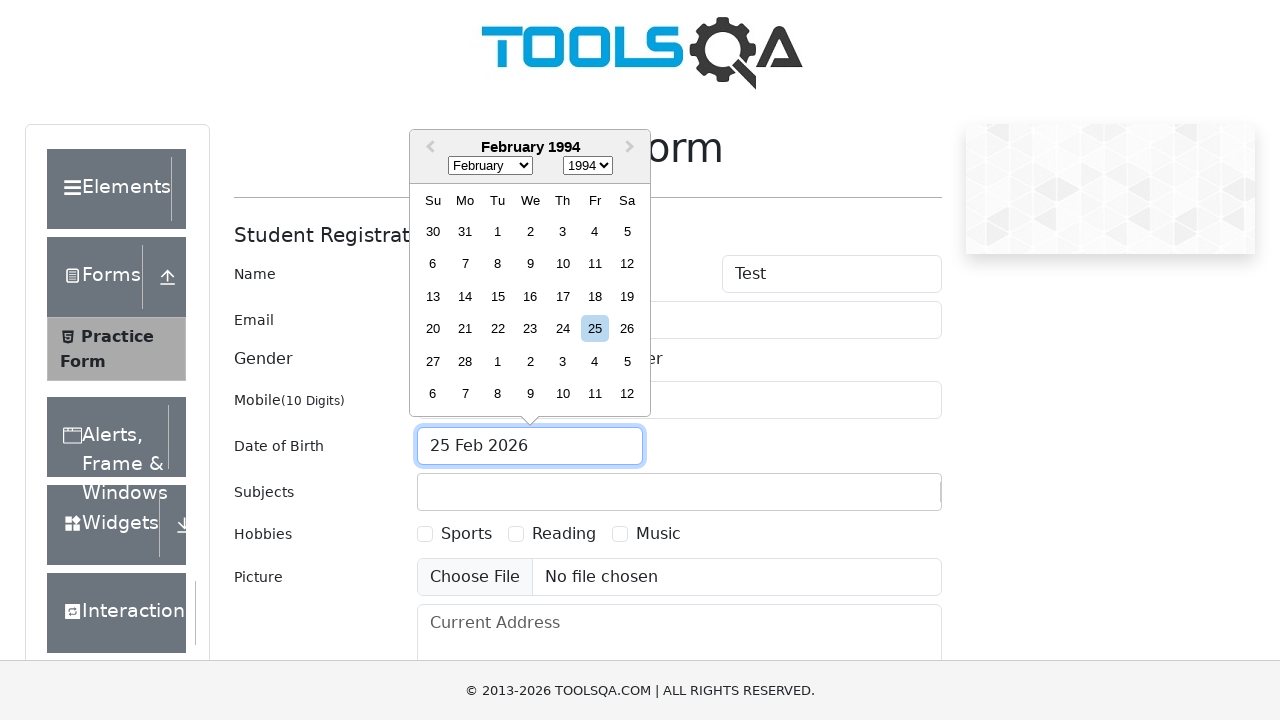

Selected birth month February on .react-datepicker__month-select
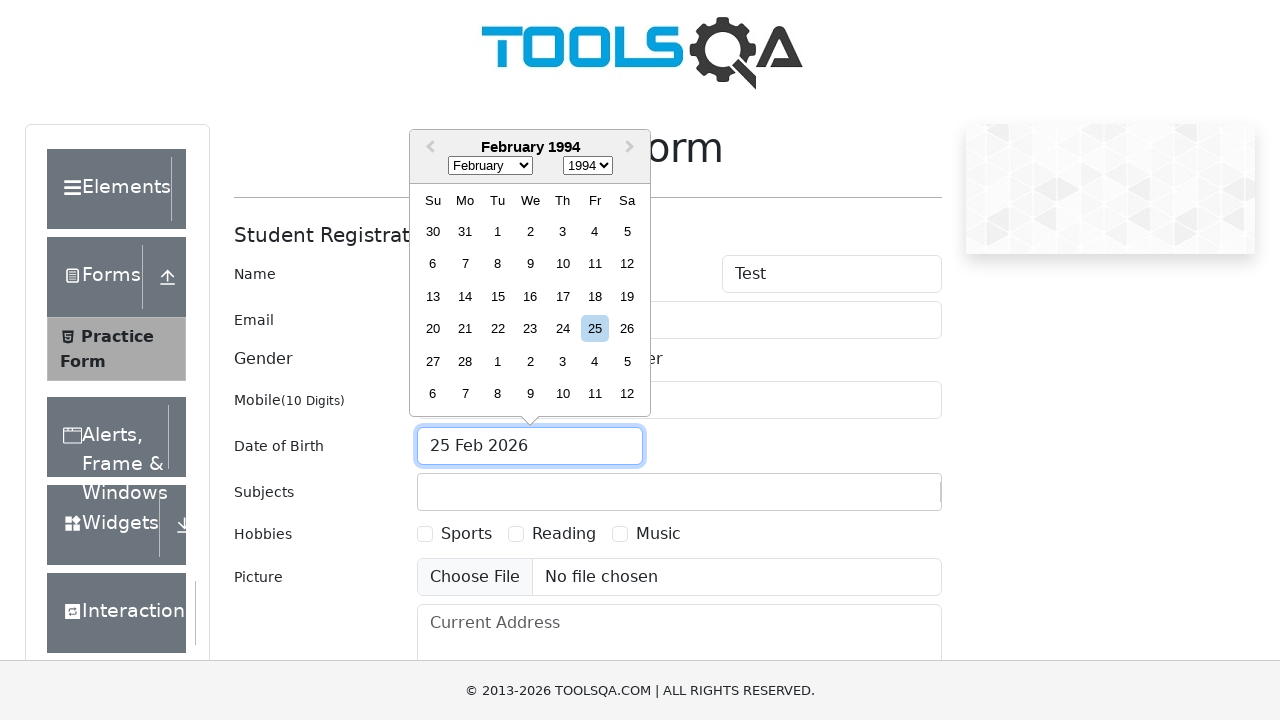

Selected birth day 14 at (465, 296) on .react-datepicker__day.react-datepicker__day--014
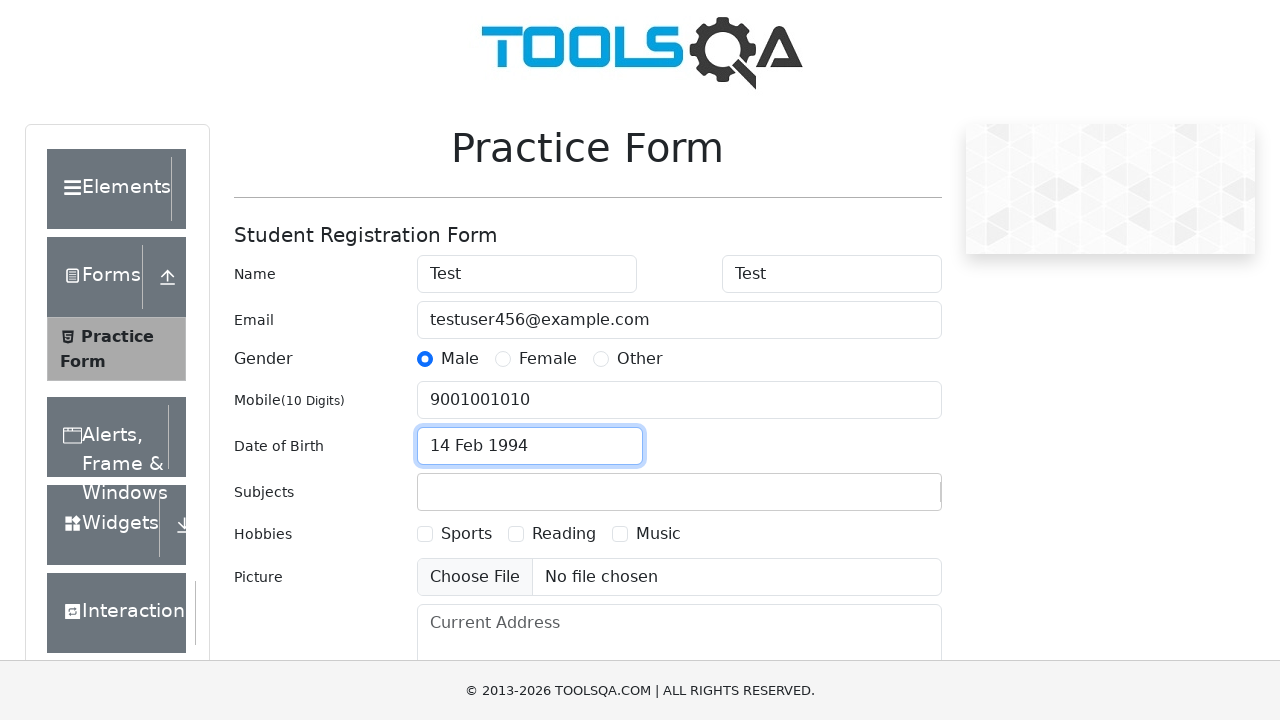

Filled subjects field with 'Hindi' on #subjectsInput
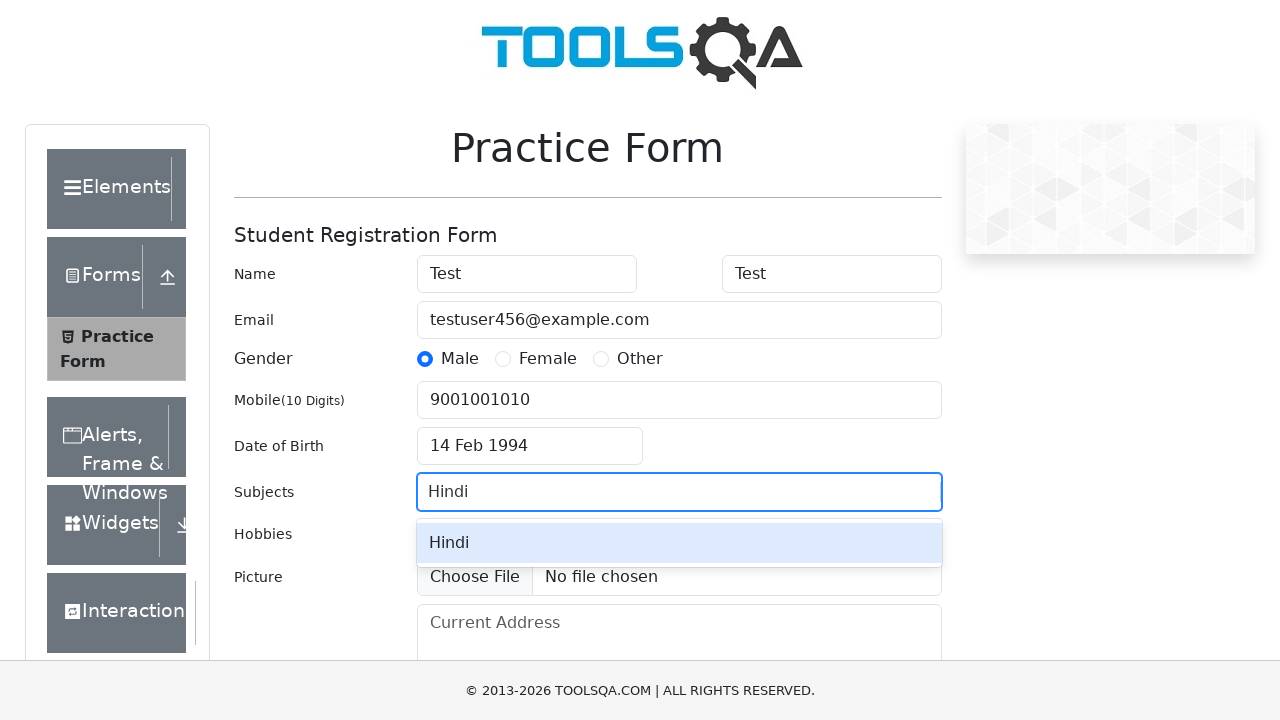

Pressed Enter to confirm subject selection on #subjectsInput
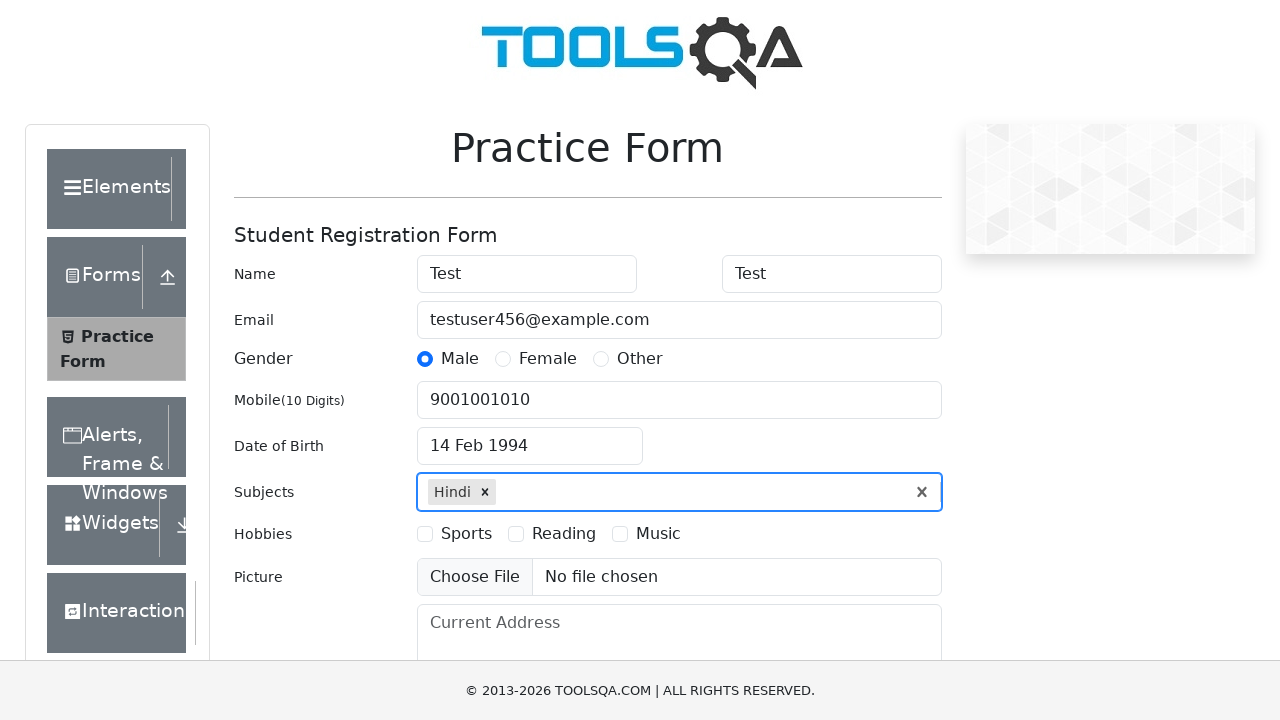

Selected first hobby checkbox at (466, 534) on [for='hobbies-checkbox-1']
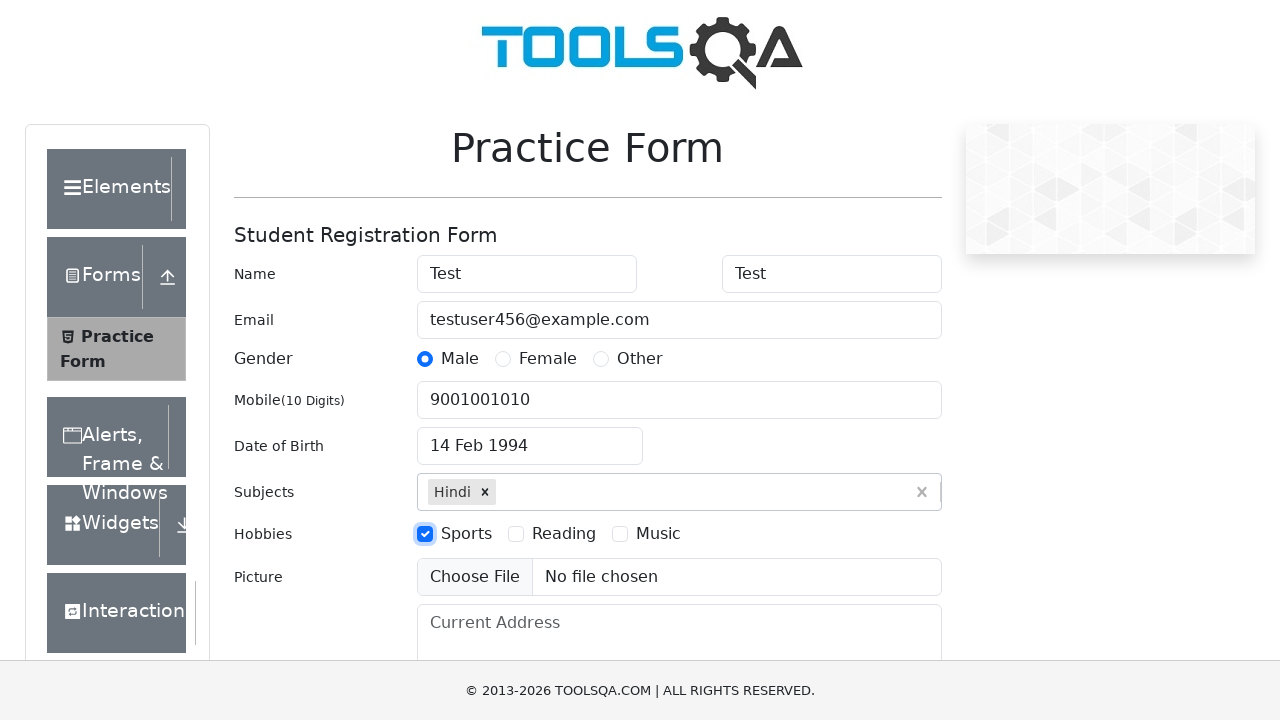

Selected second hobby checkbox at (564, 534) on [for='hobbies-checkbox-2']
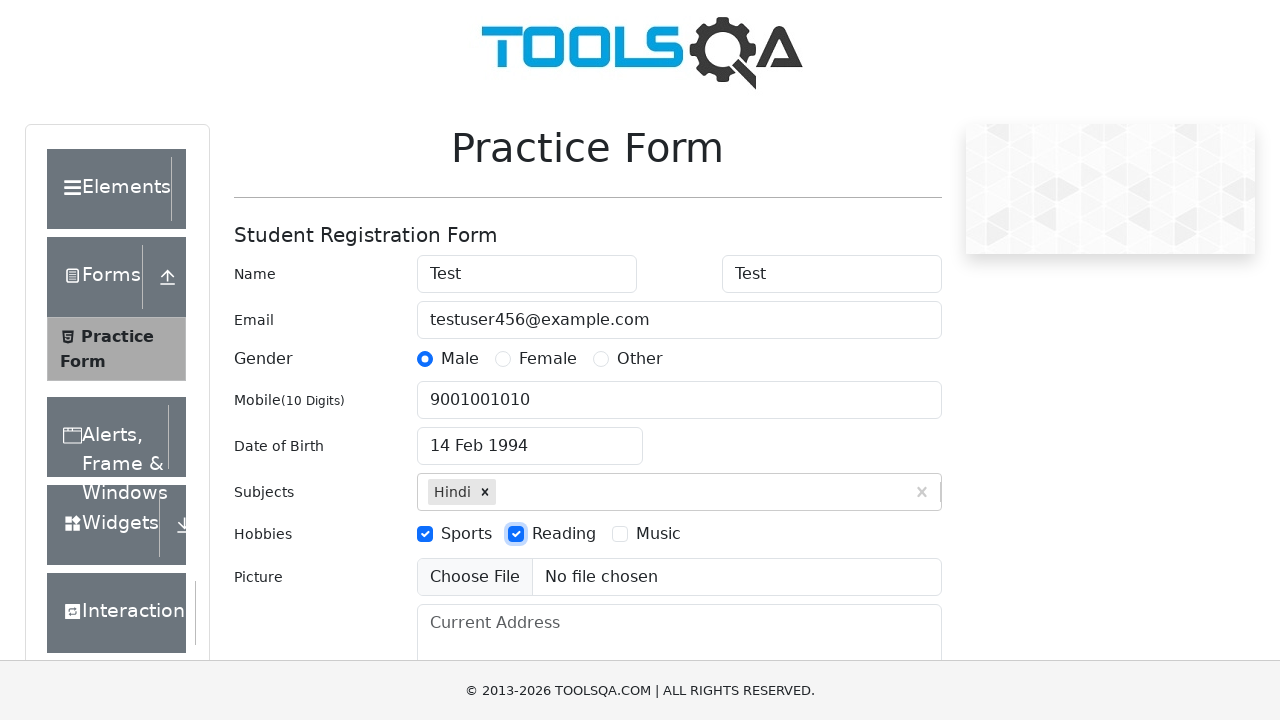

Selected third hobby checkbox at (658, 534) on [for='hobbies-checkbox-3']
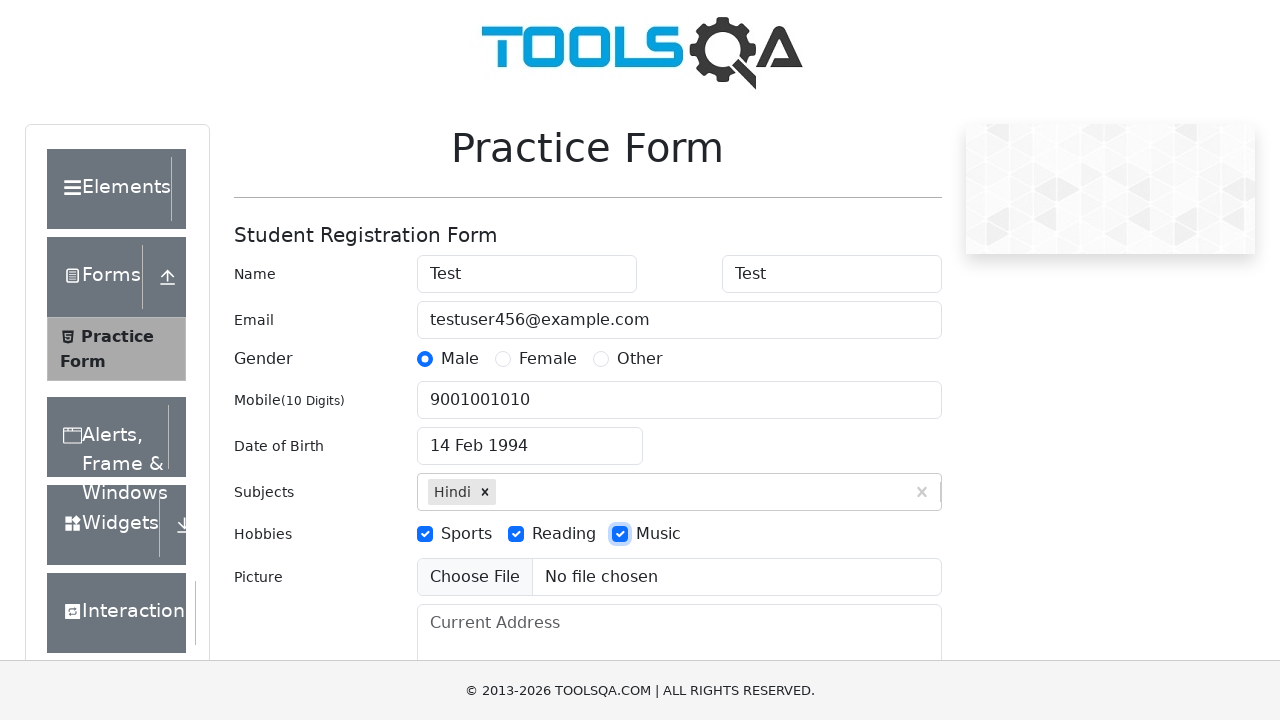

Attempted to set input files for picture upload
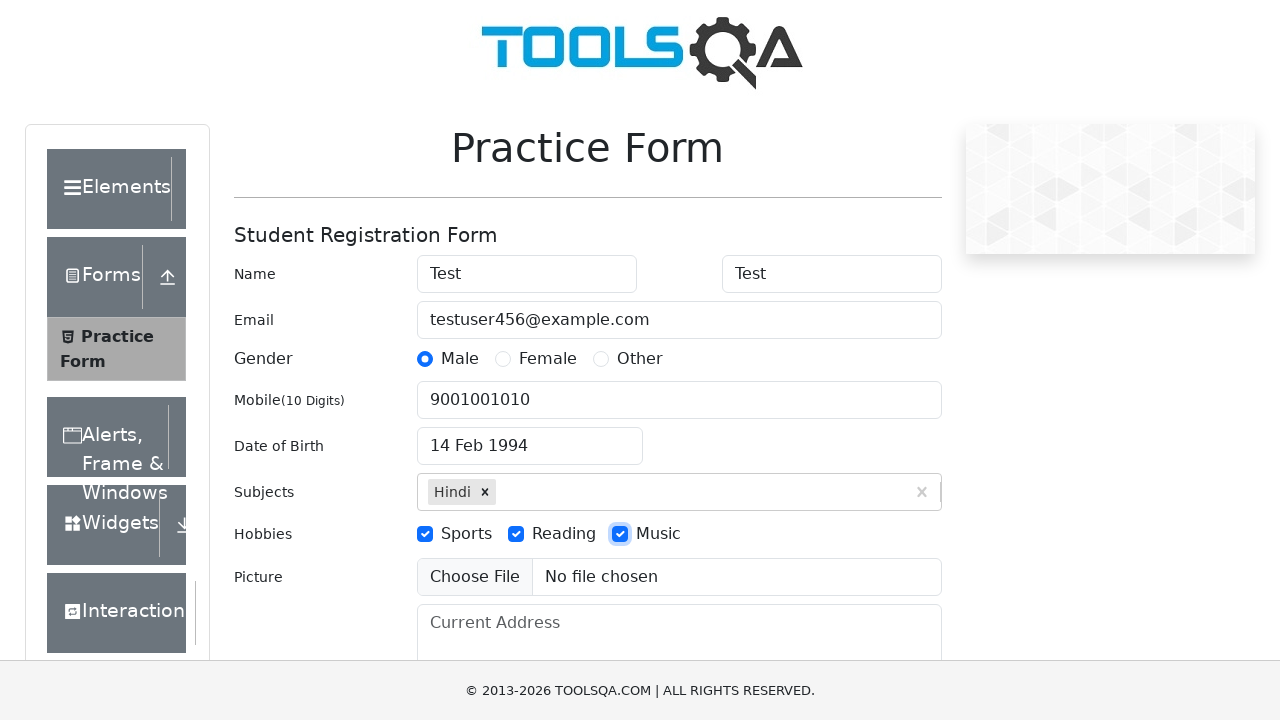

Filled current address field with 'Lenina stSaint Petersburg' on #currentAddress
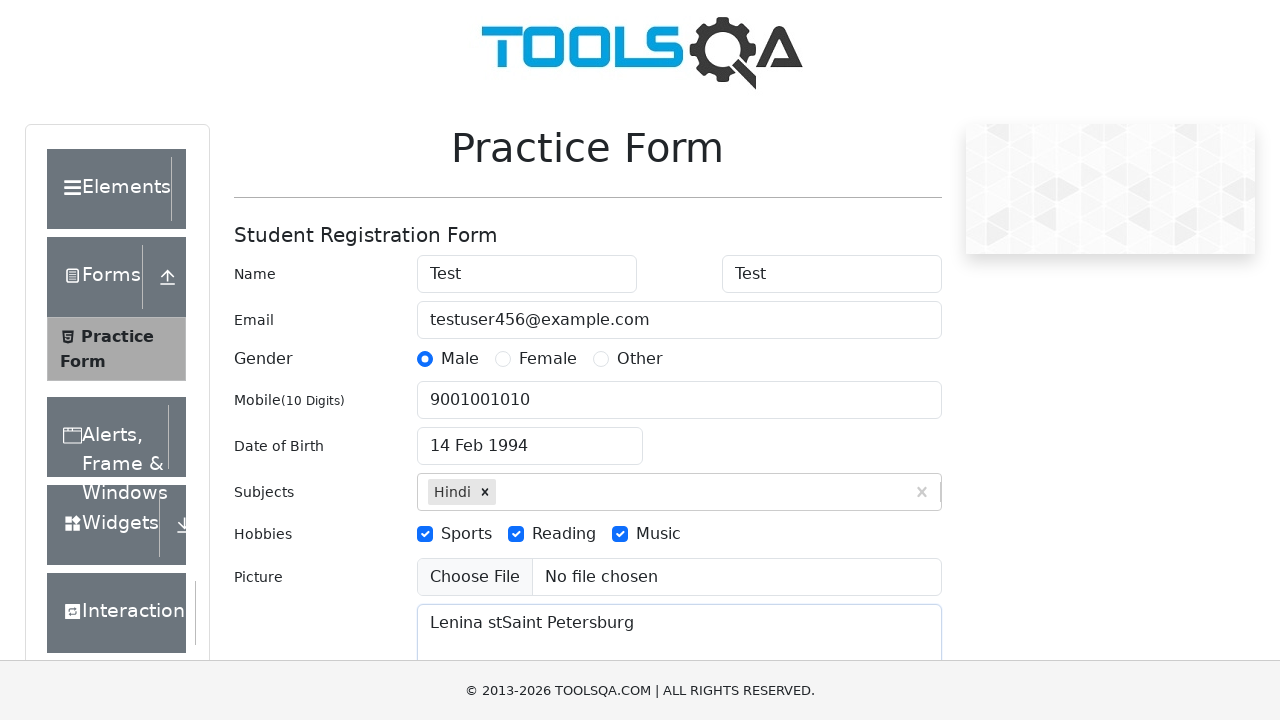

Filled state field with 'Haryana' on #react-select-3-input
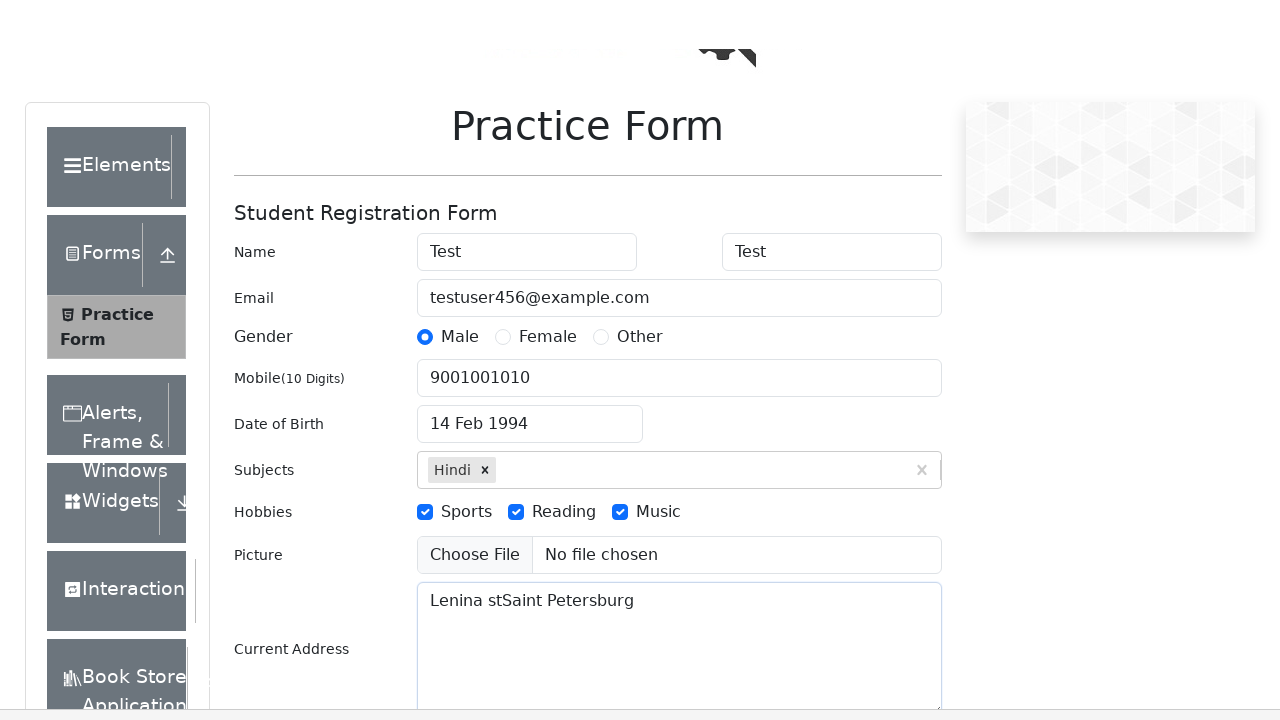

Pressed Enter to confirm state selection on #react-select-3-input
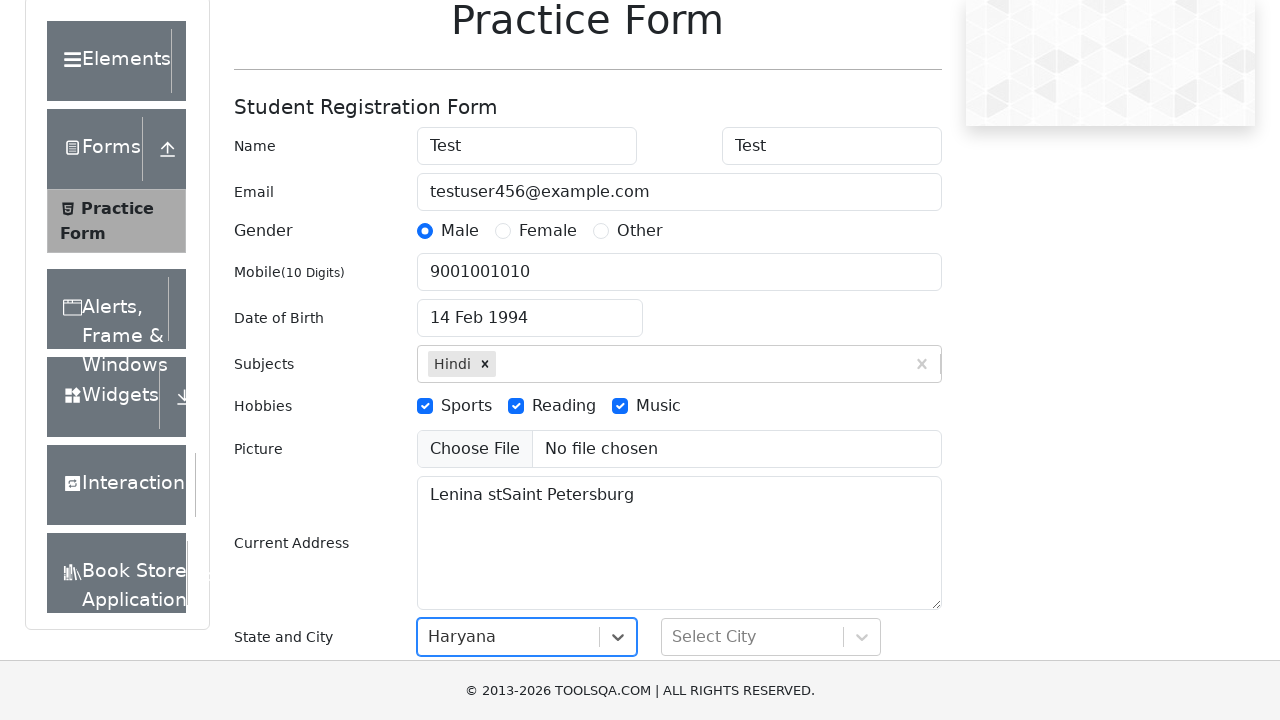

Filled city field with 'Karnal' on #react-select-4-input
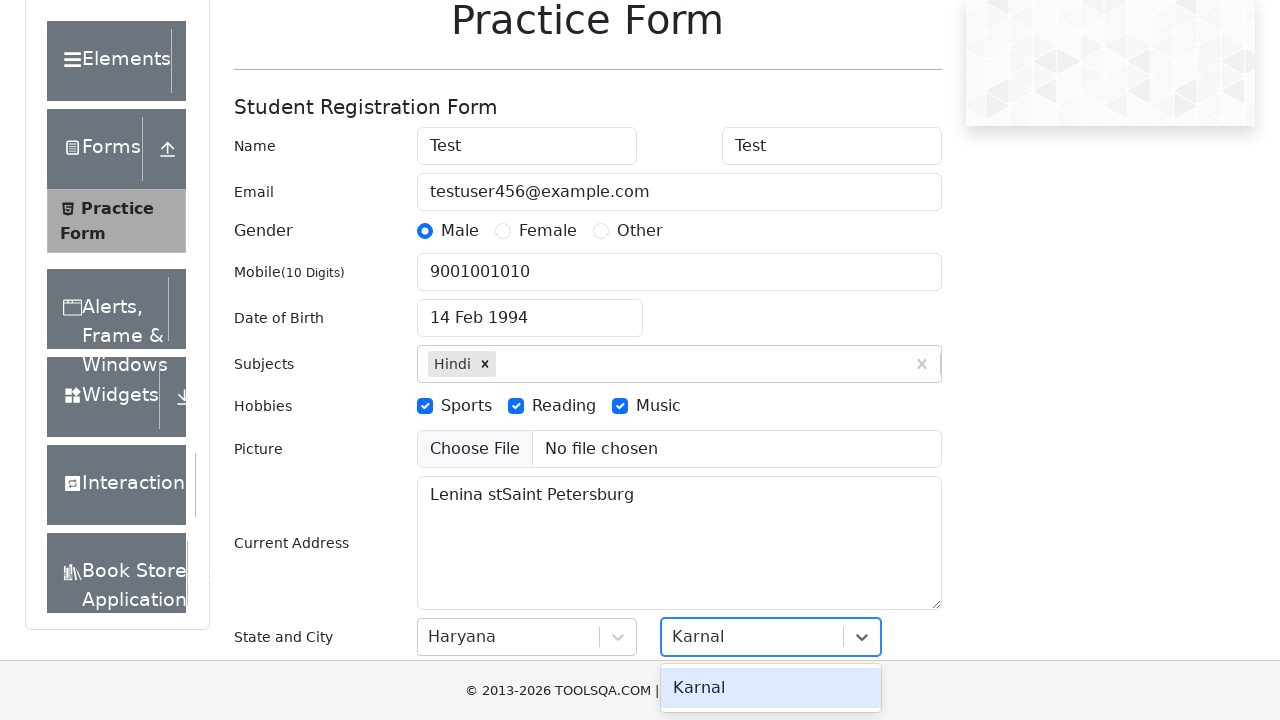

Pressed Enter to confirm city selection on #react-select-4-input
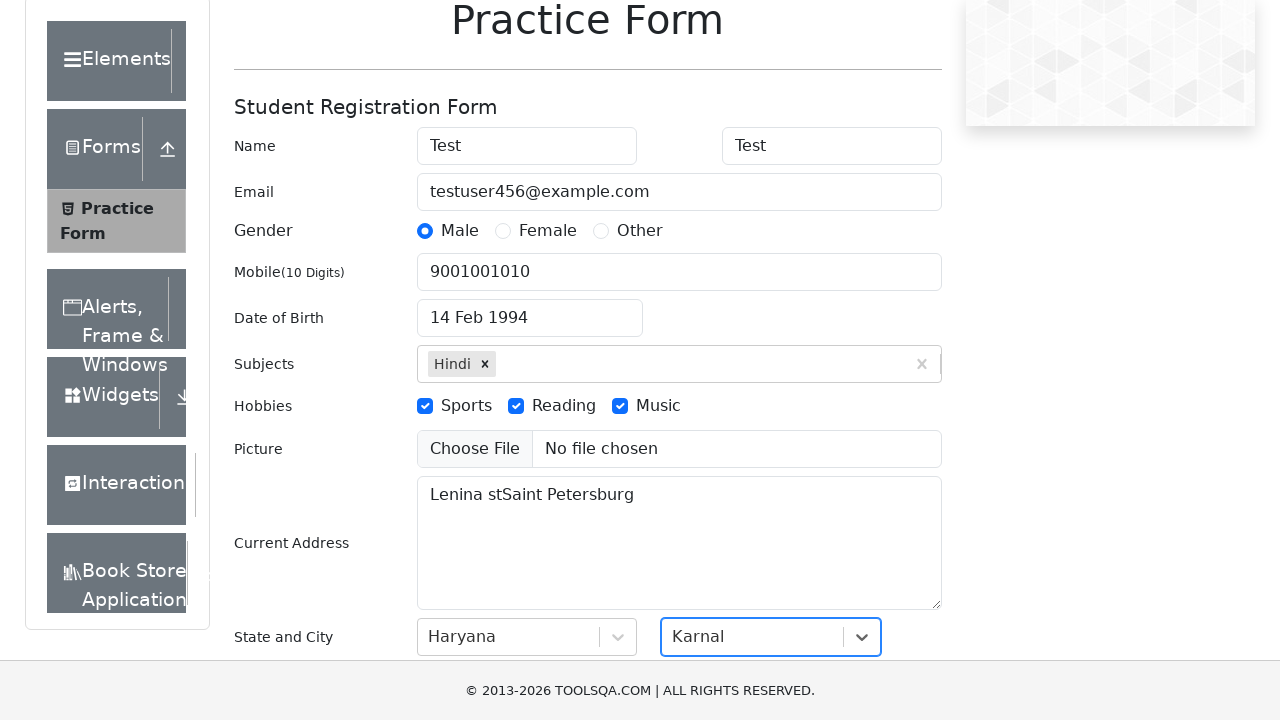

Clicked submit button to submit the form at (885, 499) on #submit
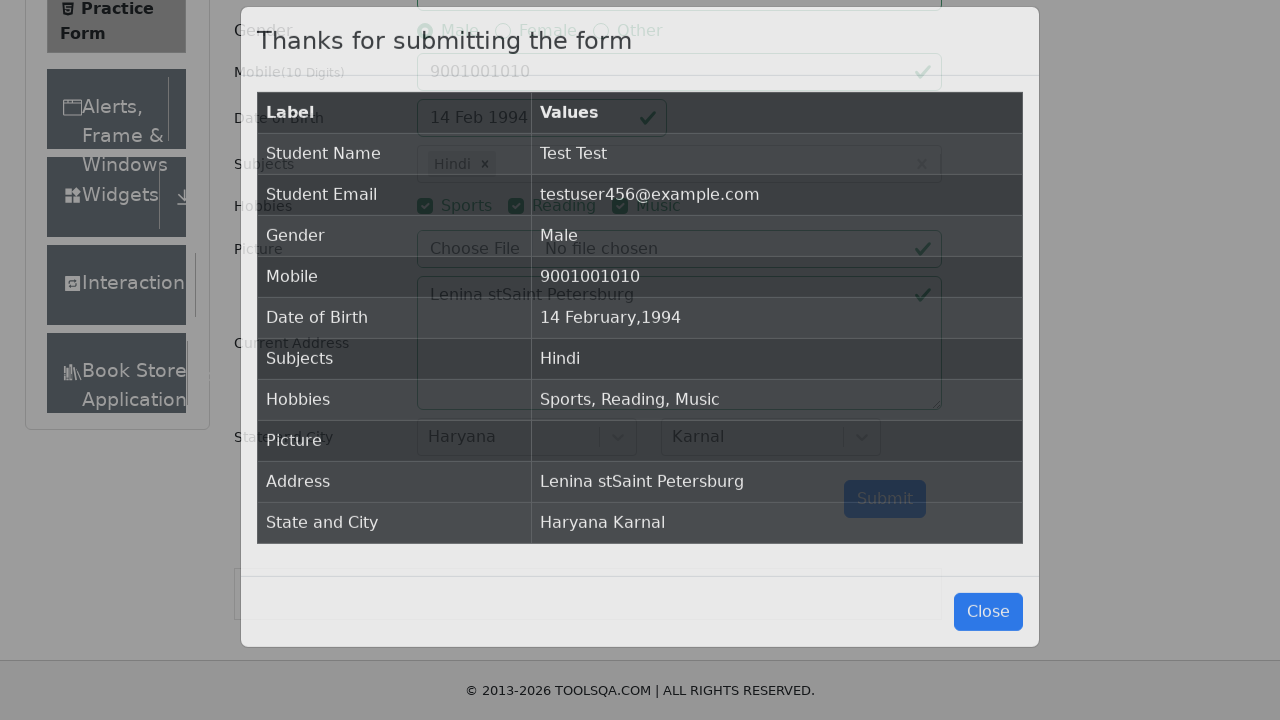

Success modal appeared after form submission
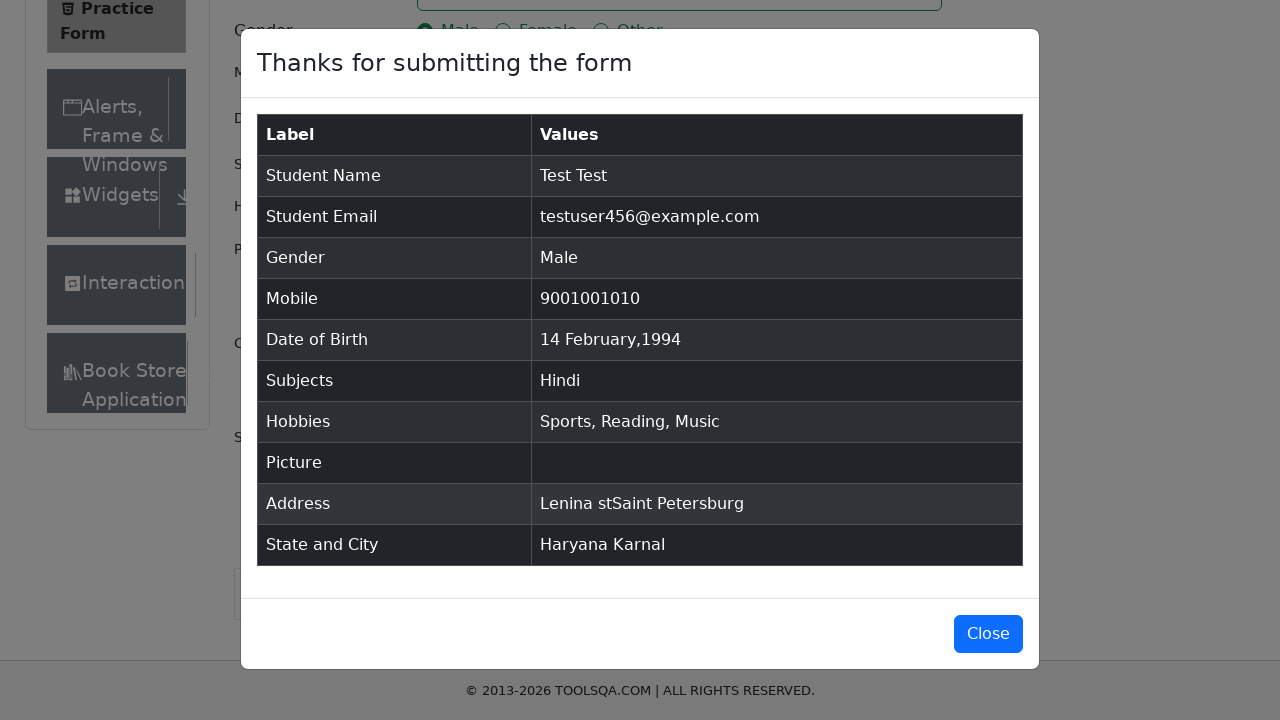

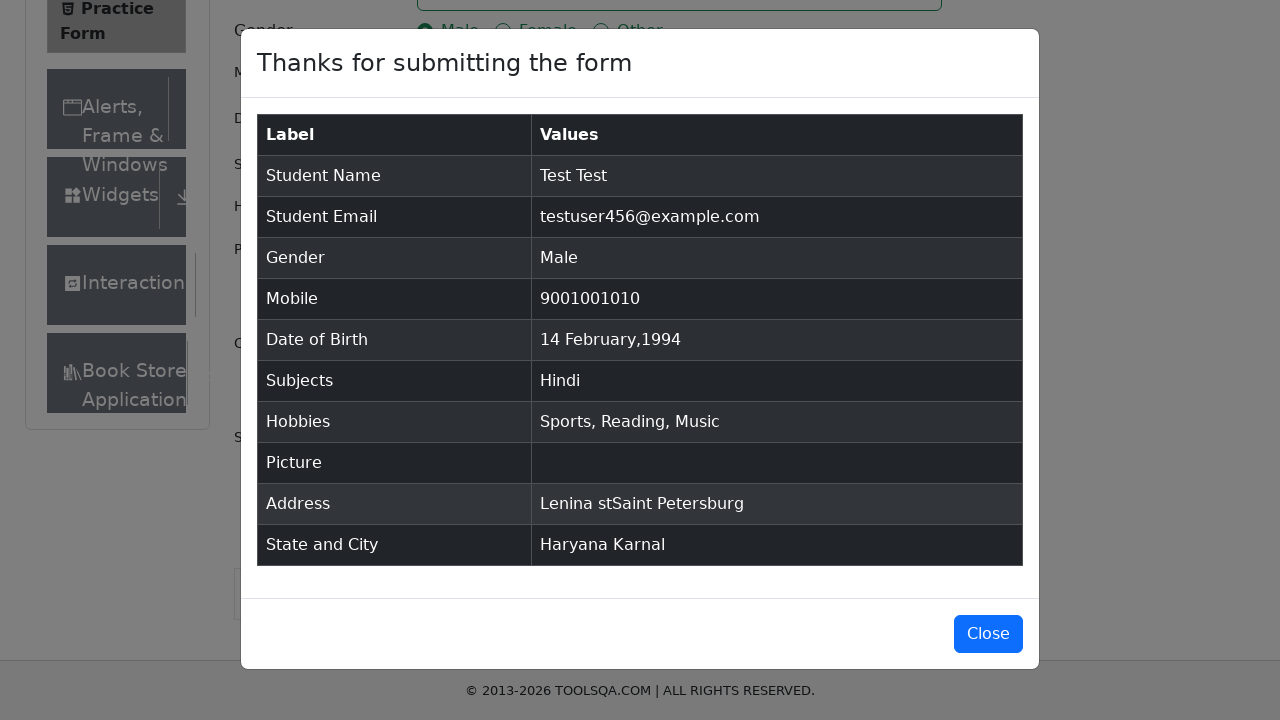